Checks if the tarot guidelines API endpoint is responding by navigating to the API URL and verifying the page loads.

Starting URL: https://test-studio-firebase-d2y81jhc4-johns-projects-bf5e60f3.vercel.app/api/tarot-guidelines

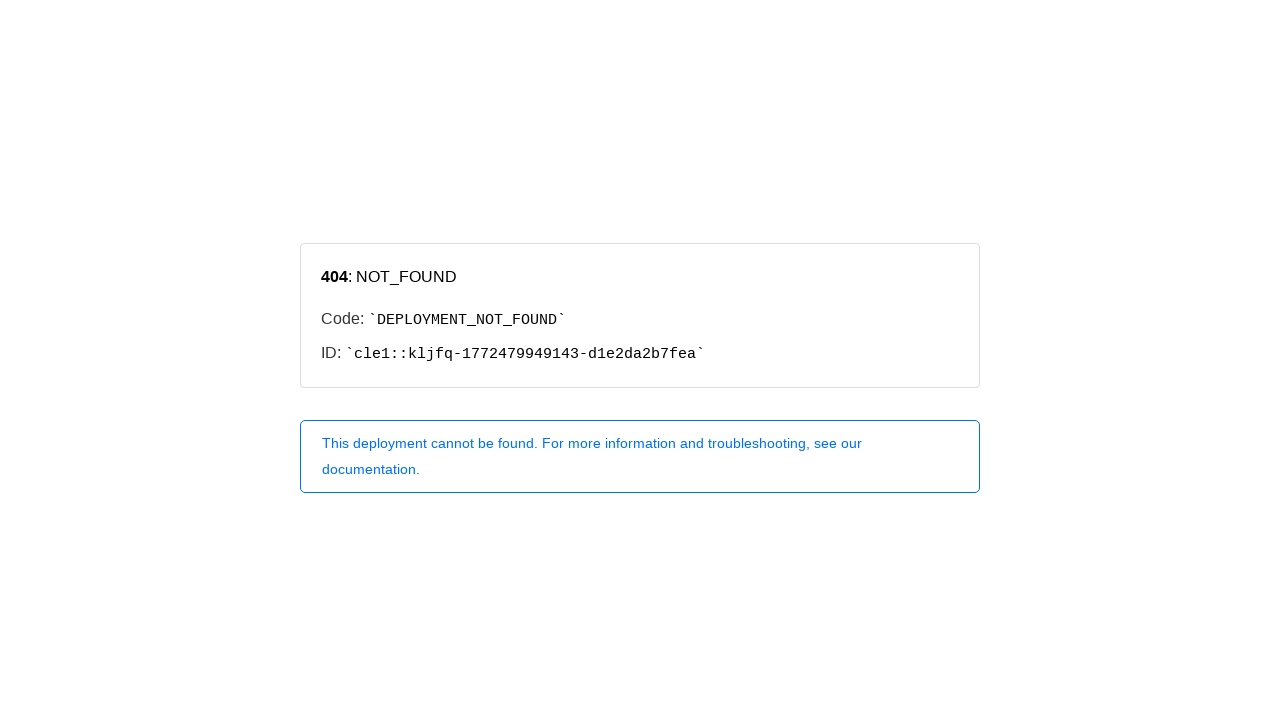

Navigated to tarot guidelines API endpoint
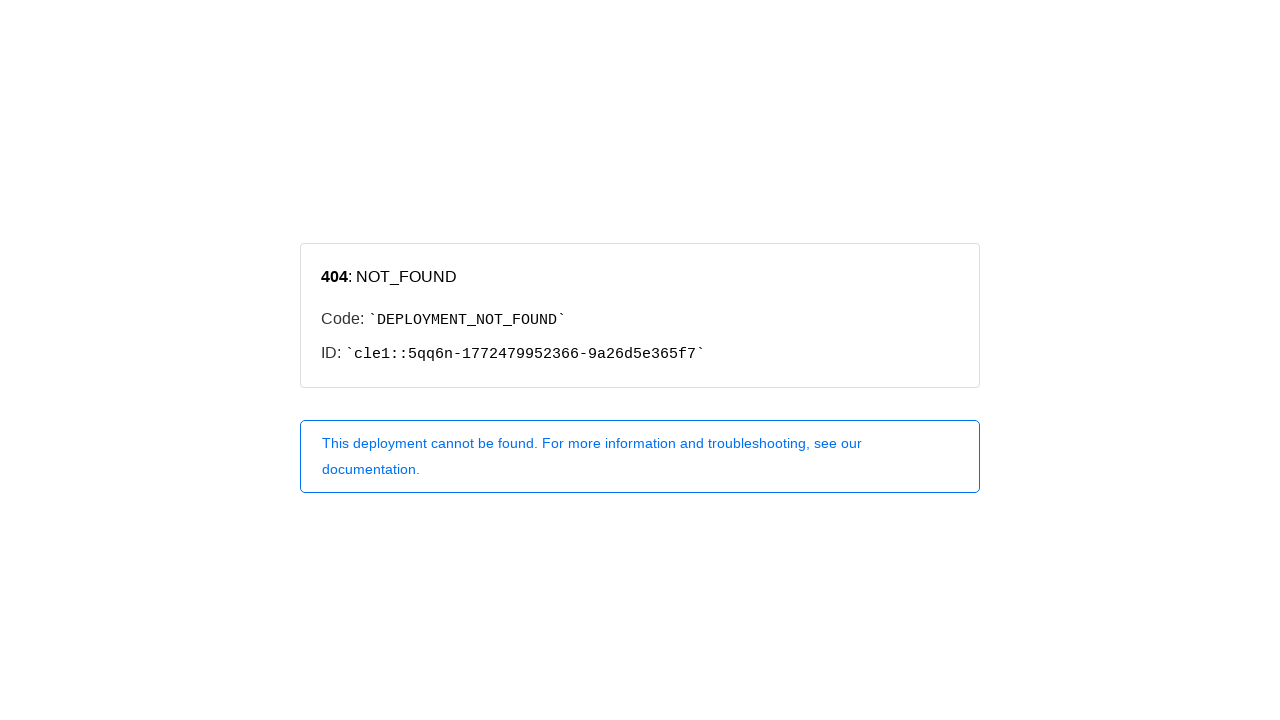

Waited for API response to load with networkidle state
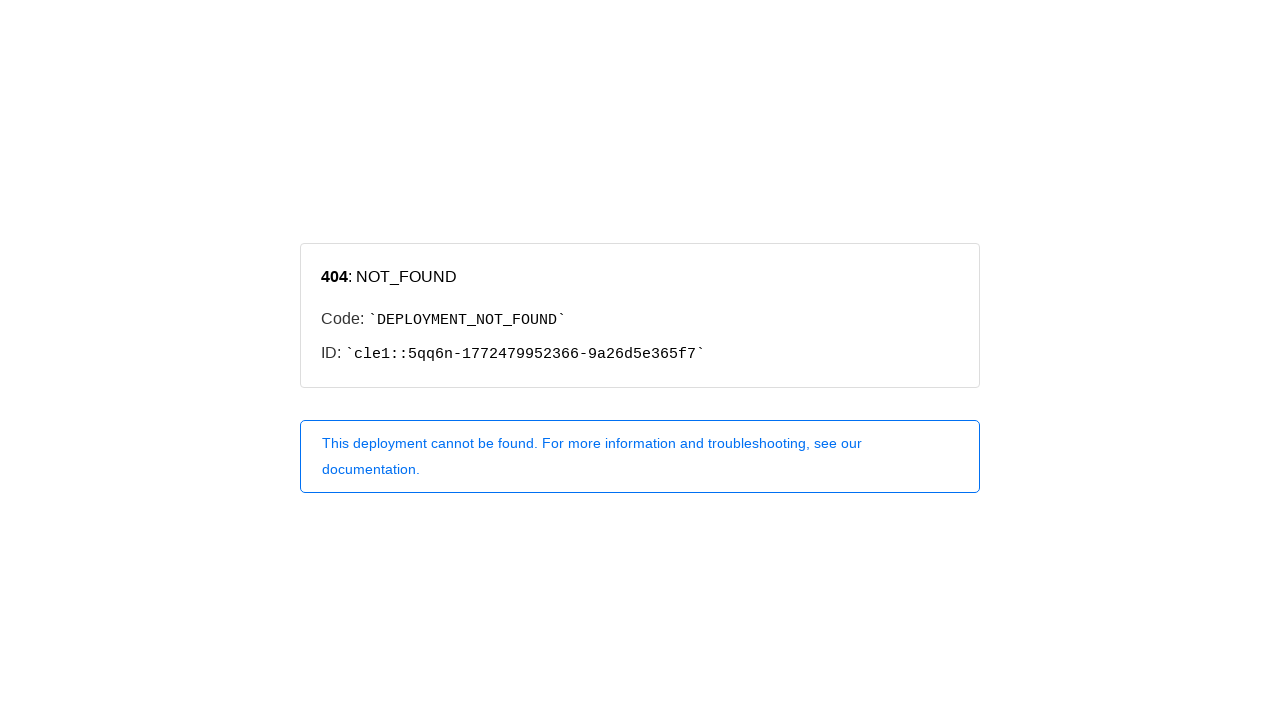

Retrieved page content to verify API is responding
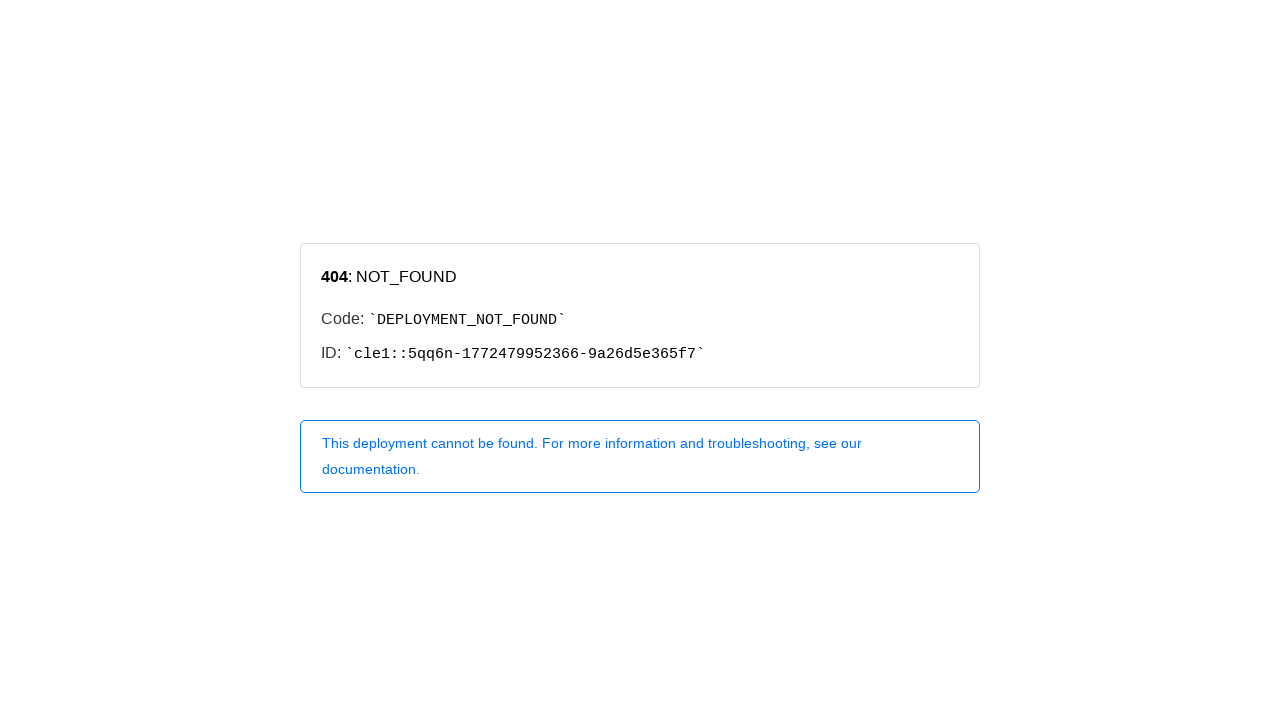

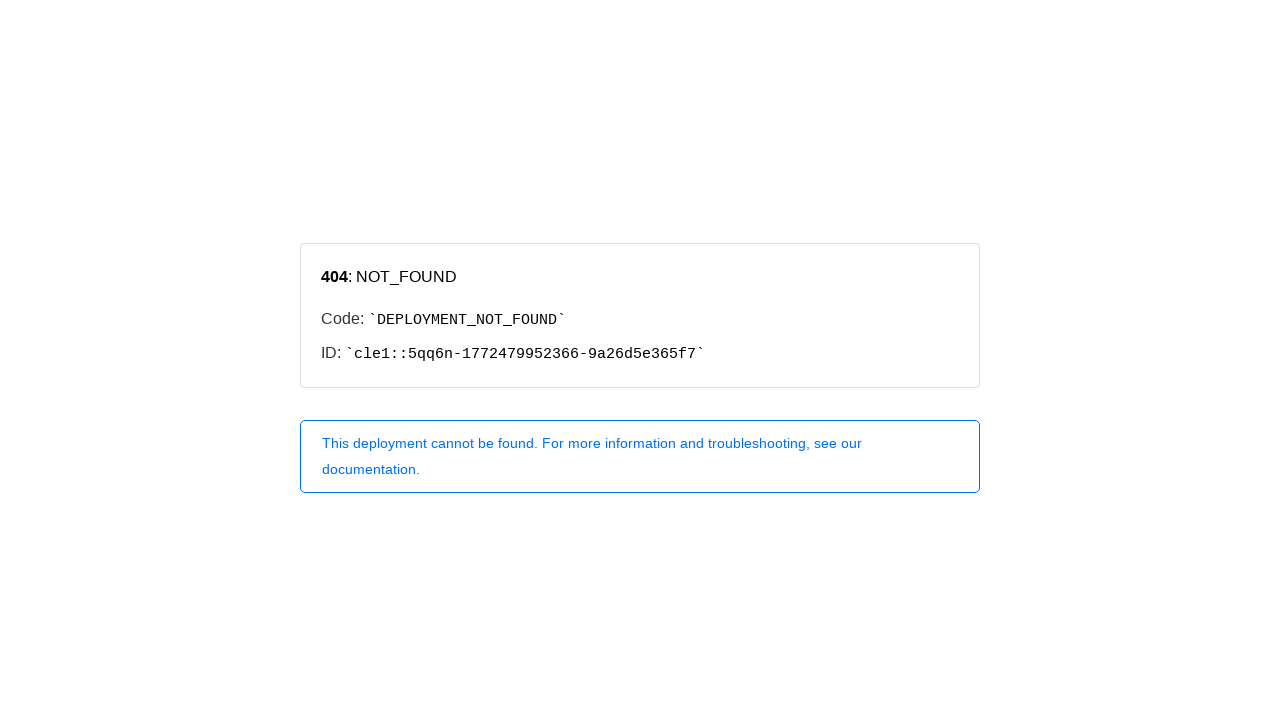